Tests handling of a JavaScript prompt popup by clicking a button, entering text, and accepting

Starting URL: https://demoqa.com/alerts

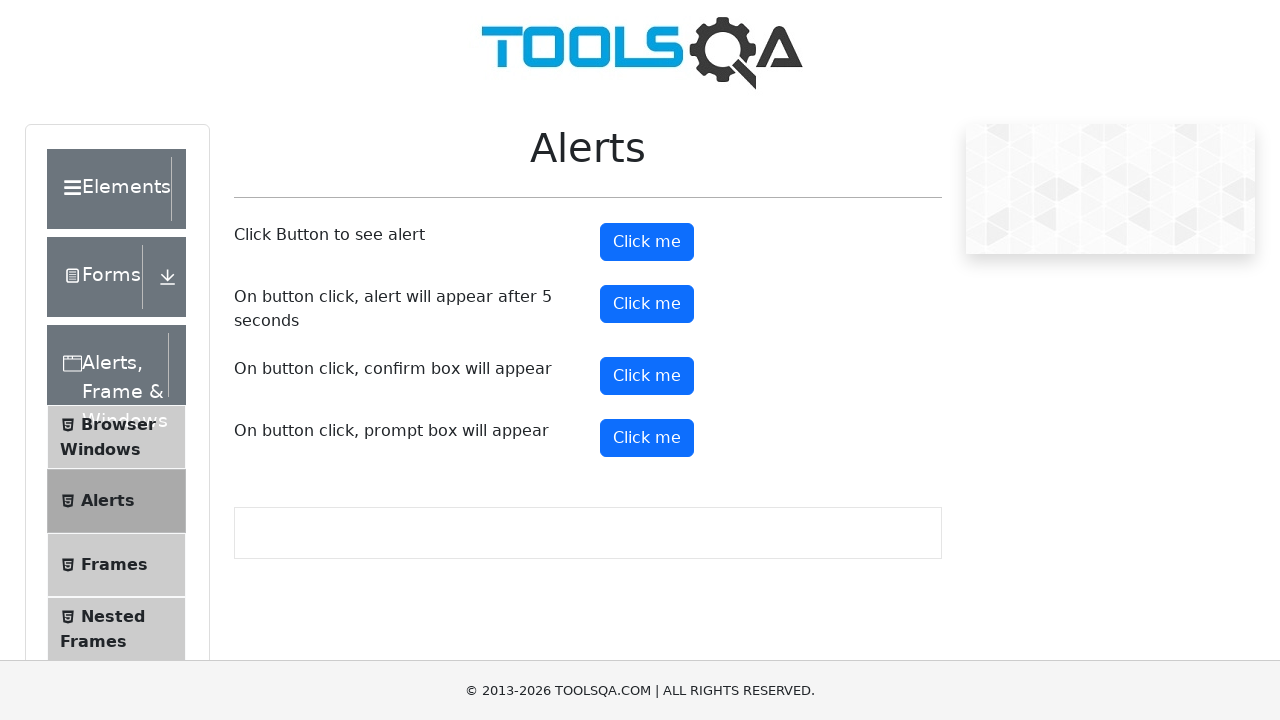

Set up dialog handler to accept prompt with text 'Bhakti'
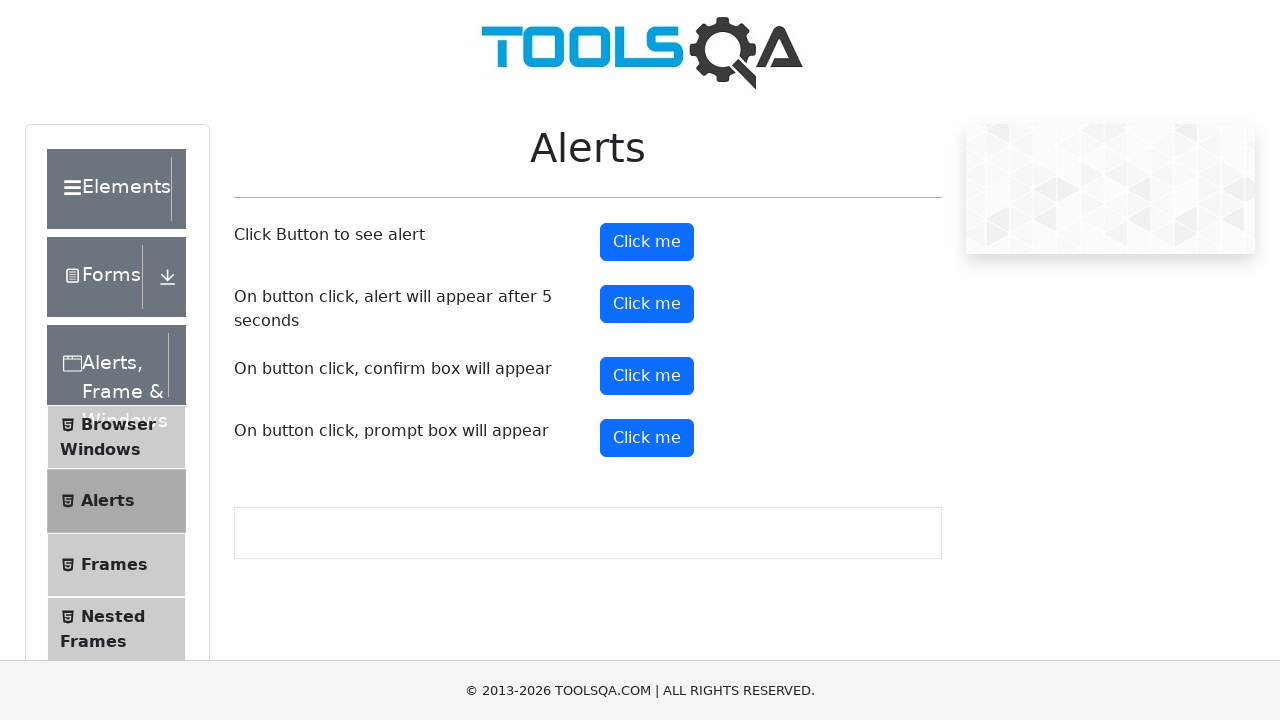

Clicked prompt button to trigger JavaScript prompt popup at (647, 438) on #promtButton
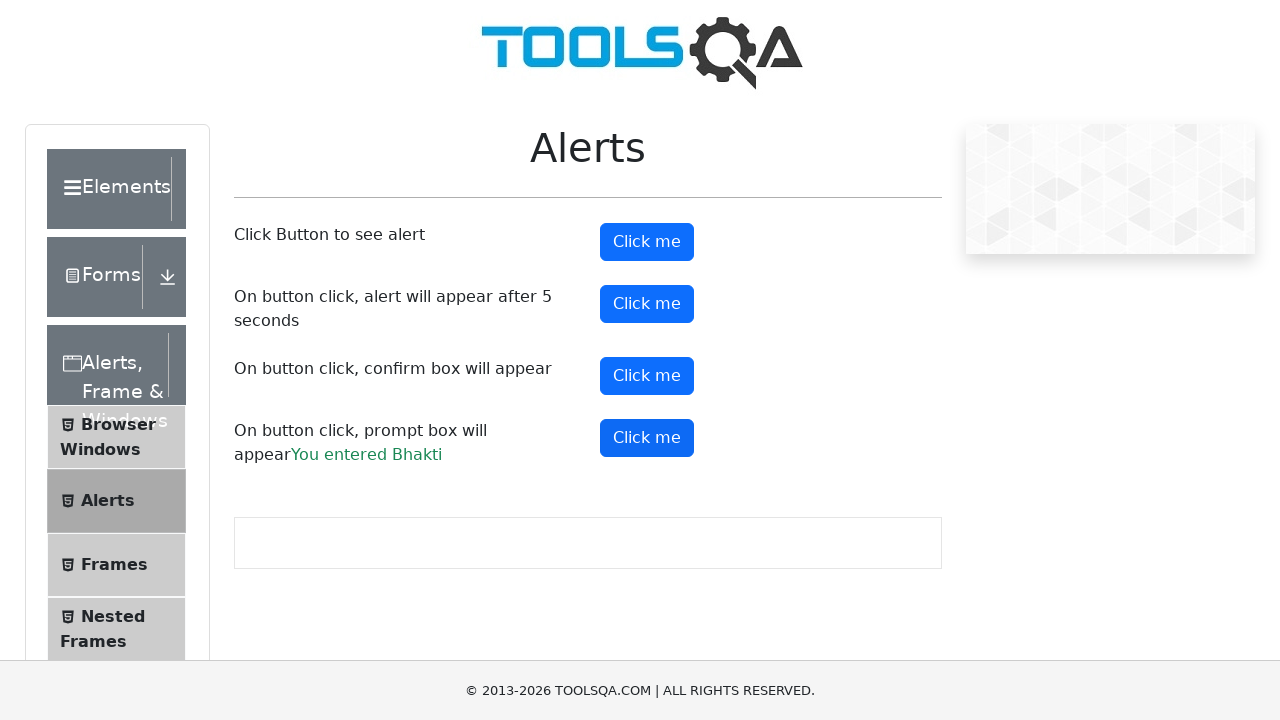

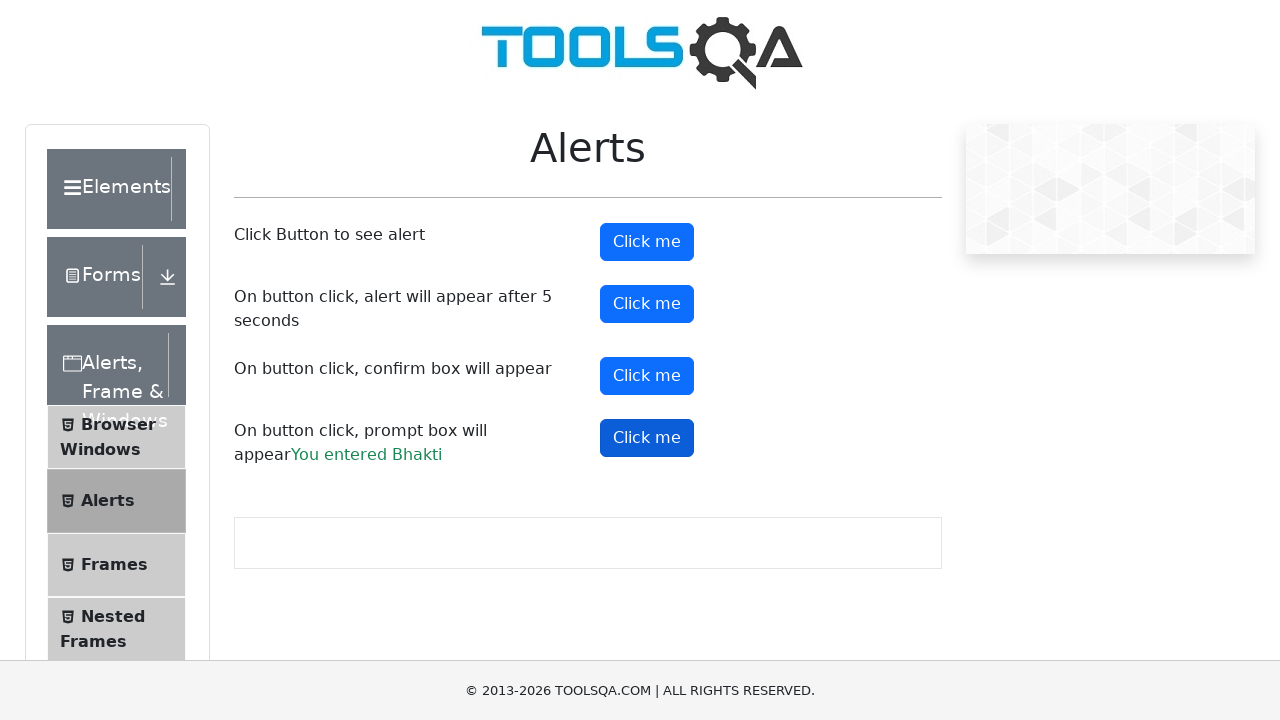